Tests explicit wait functionality by clicking a resend button and waiting for a message element to become visible, then verifying the message text starts with expected content.

Starting URL: https://eviltester.github.io/supportclasses/#2000

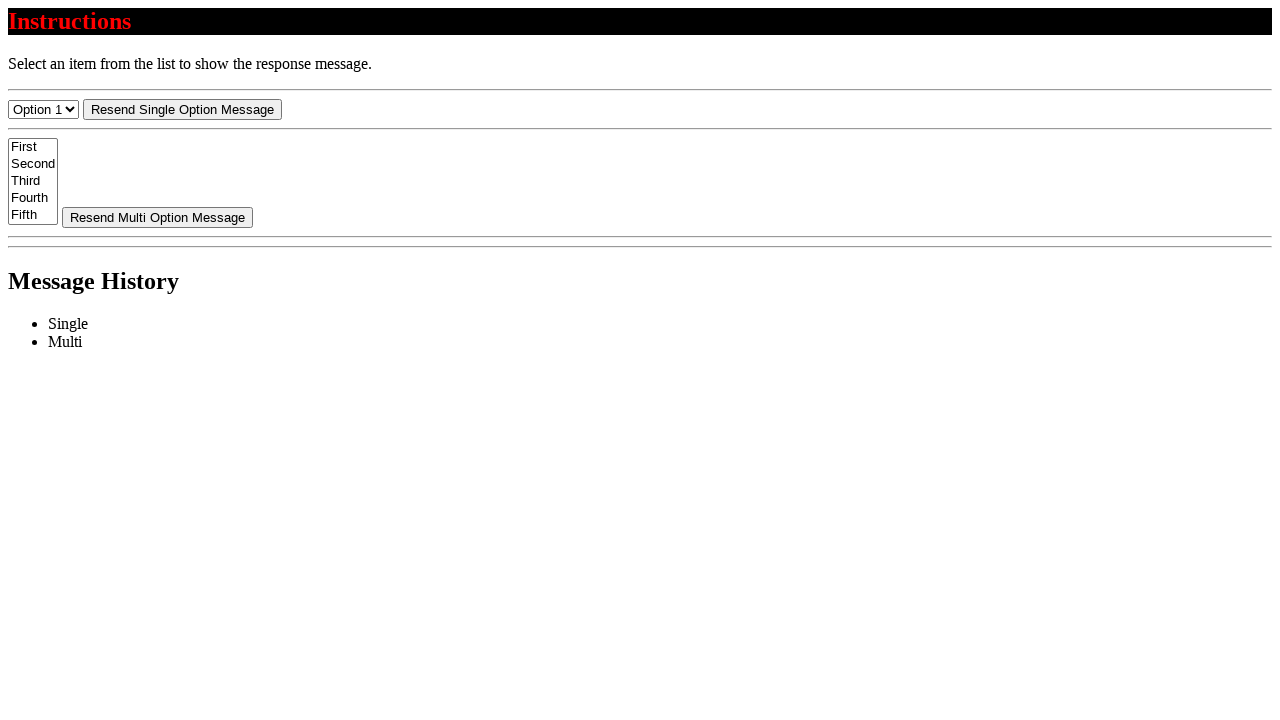

Navigated to explicit wait test page
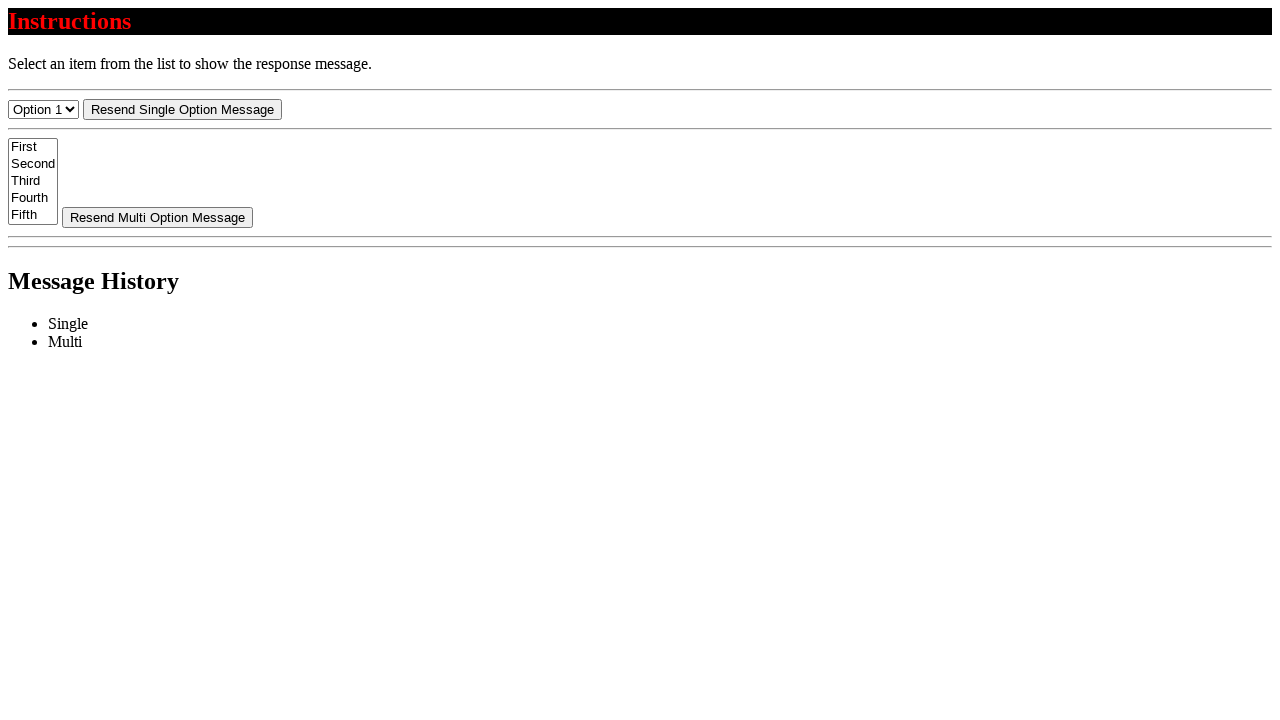

Clicked resend button at (182, 109) on #resend-select
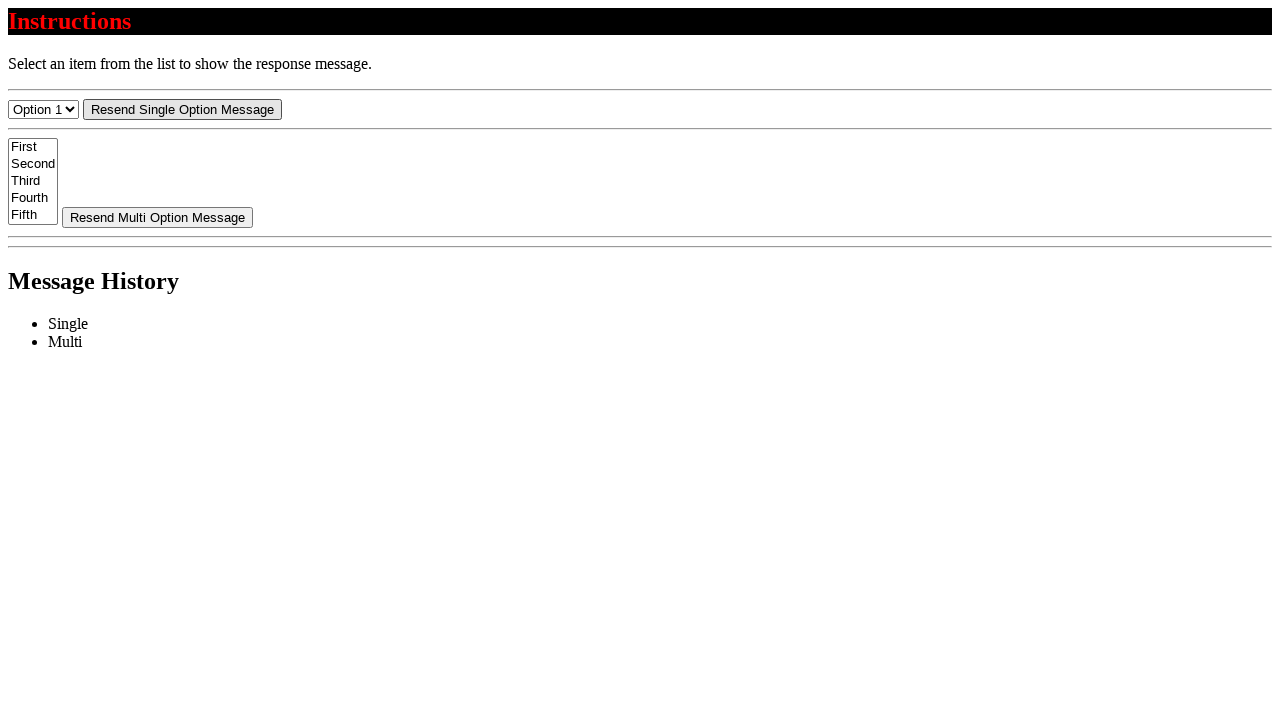

Message element became visible after explicit wait
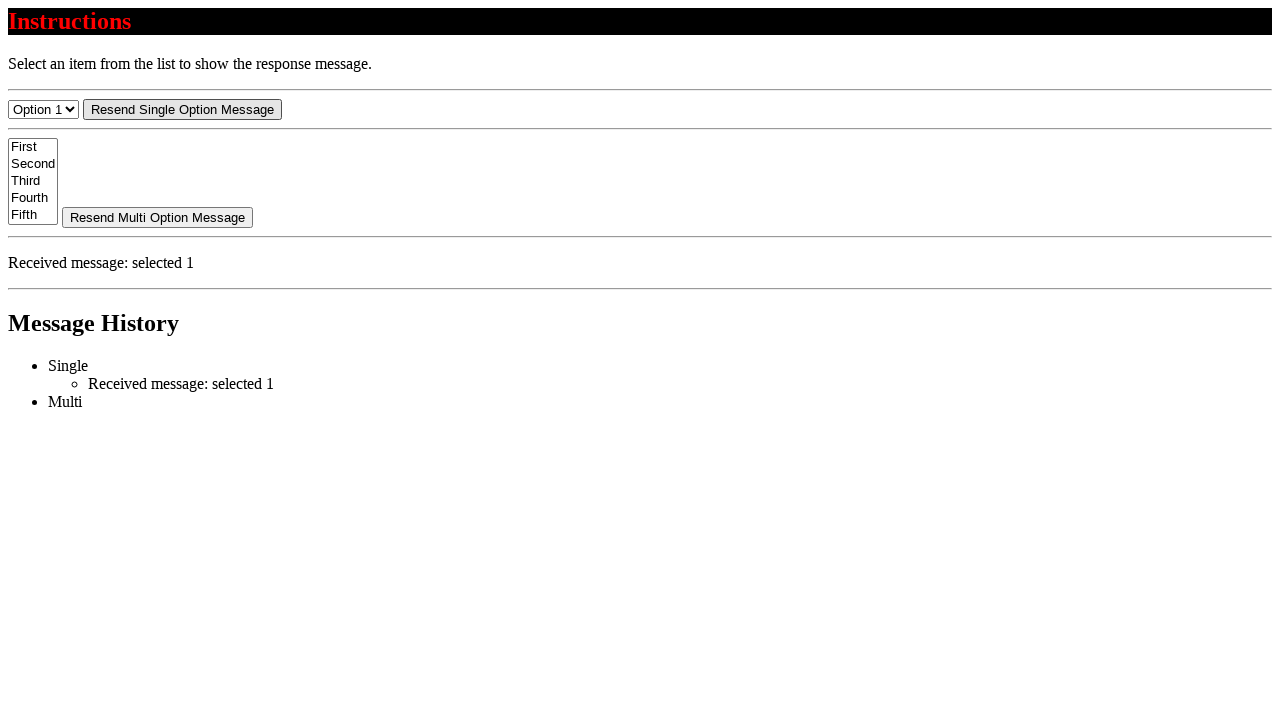

Retrieved message text content
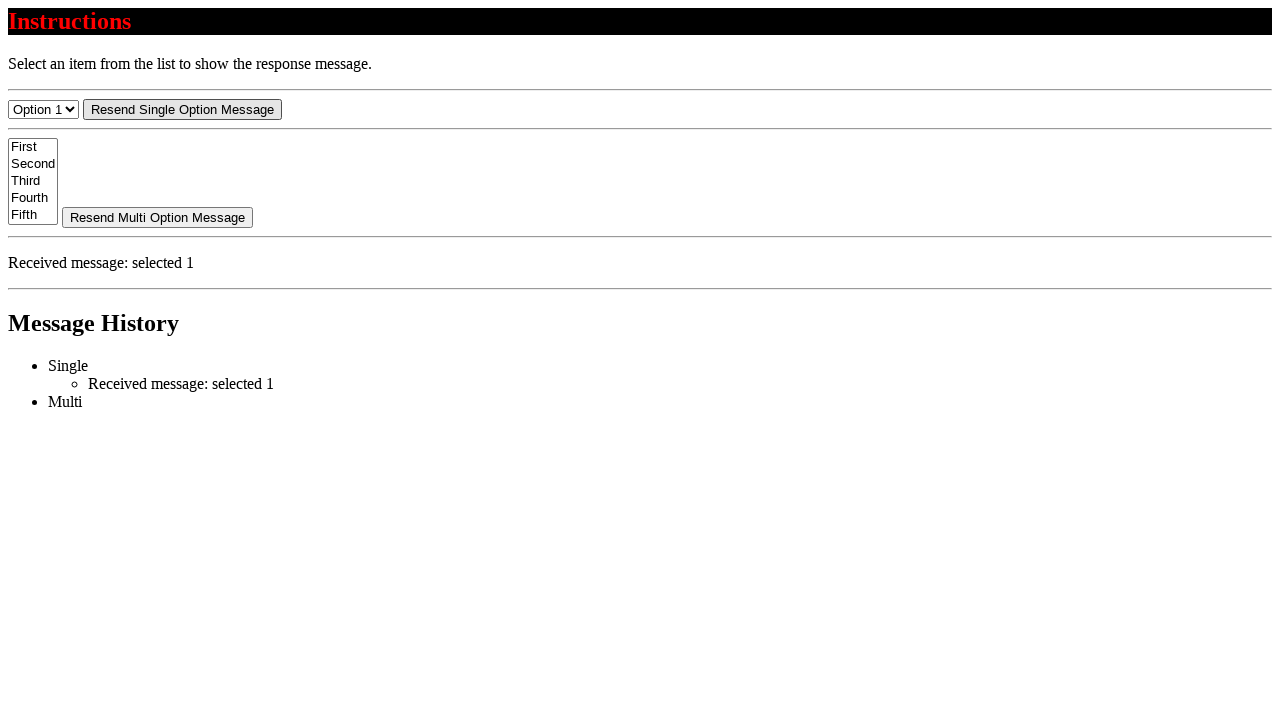

Verified message text starts with 'Received message:'
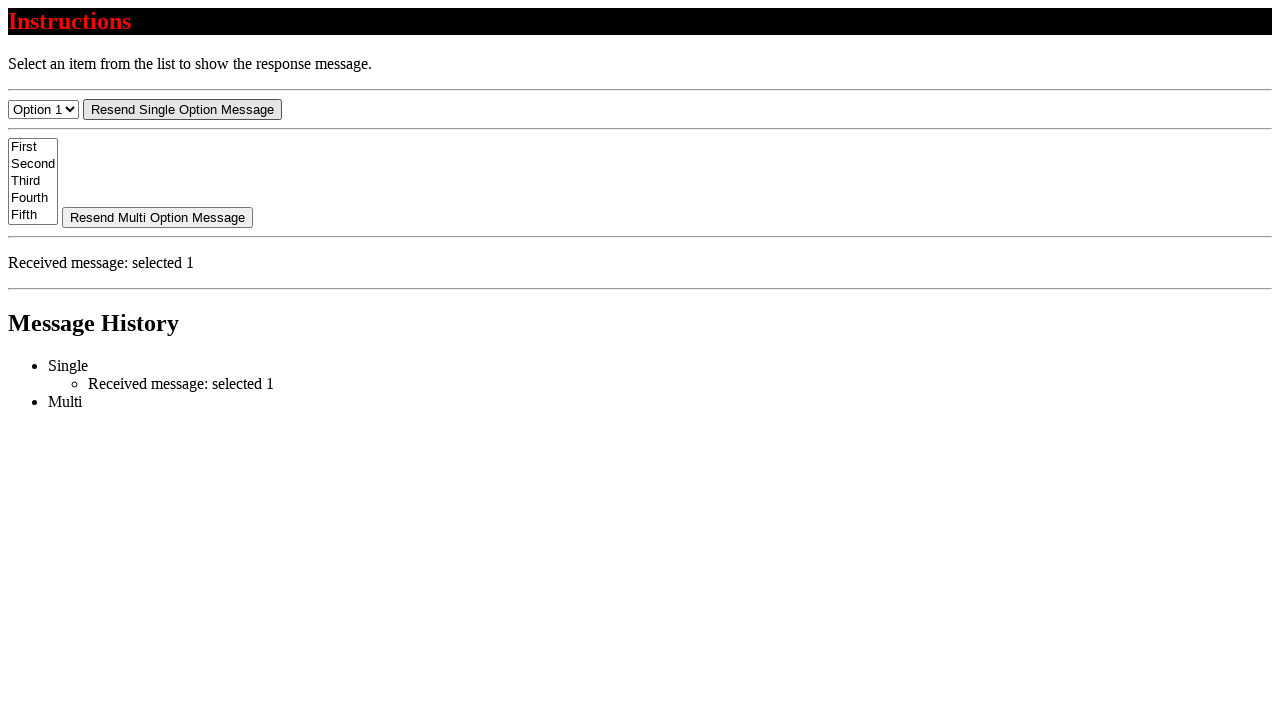

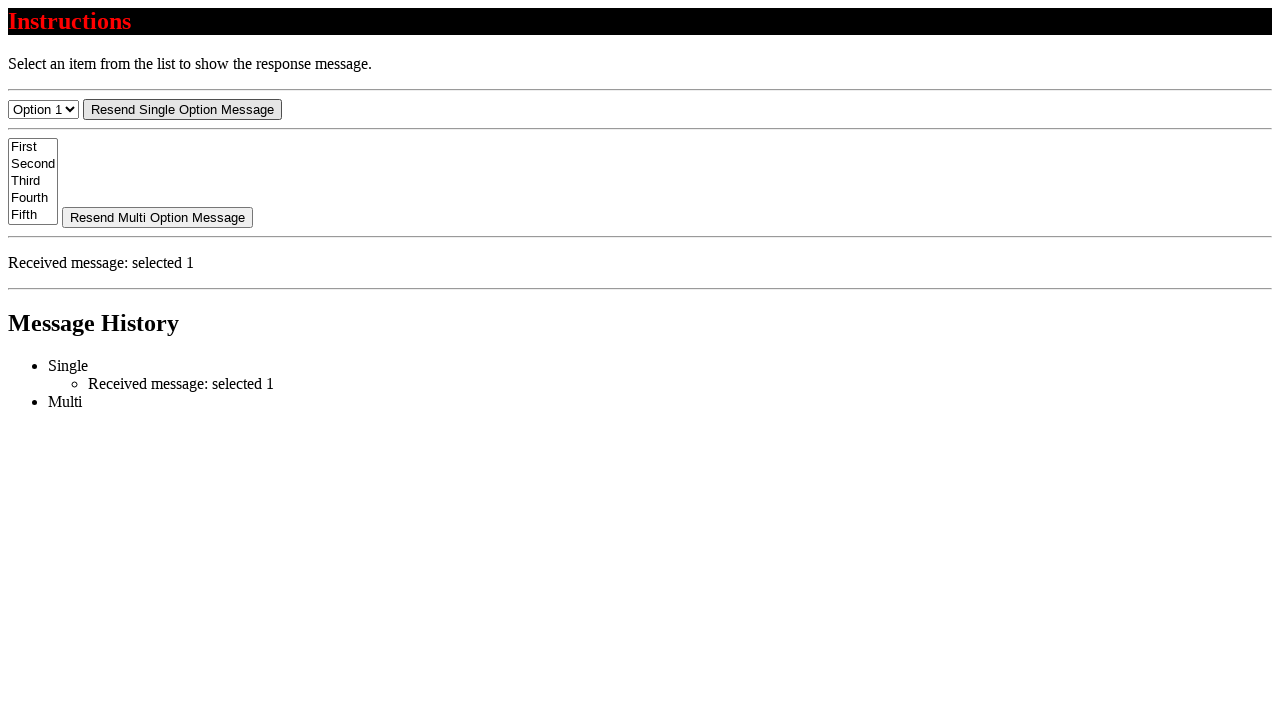